Navigates to the Automation Practice home page and verifies that the footer element is displayed, confirming the page loaded correctly.

Starting URL: https://automationpratice.com.br/

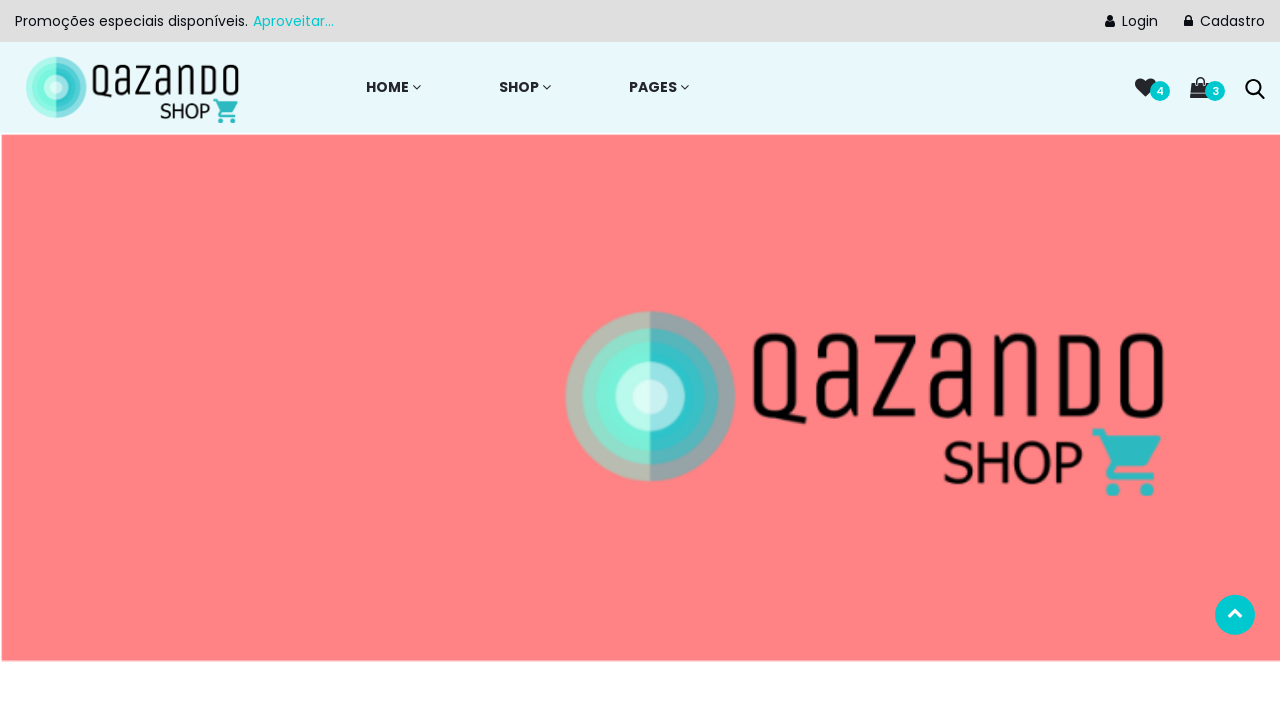

Navigated to Automation Practice home page
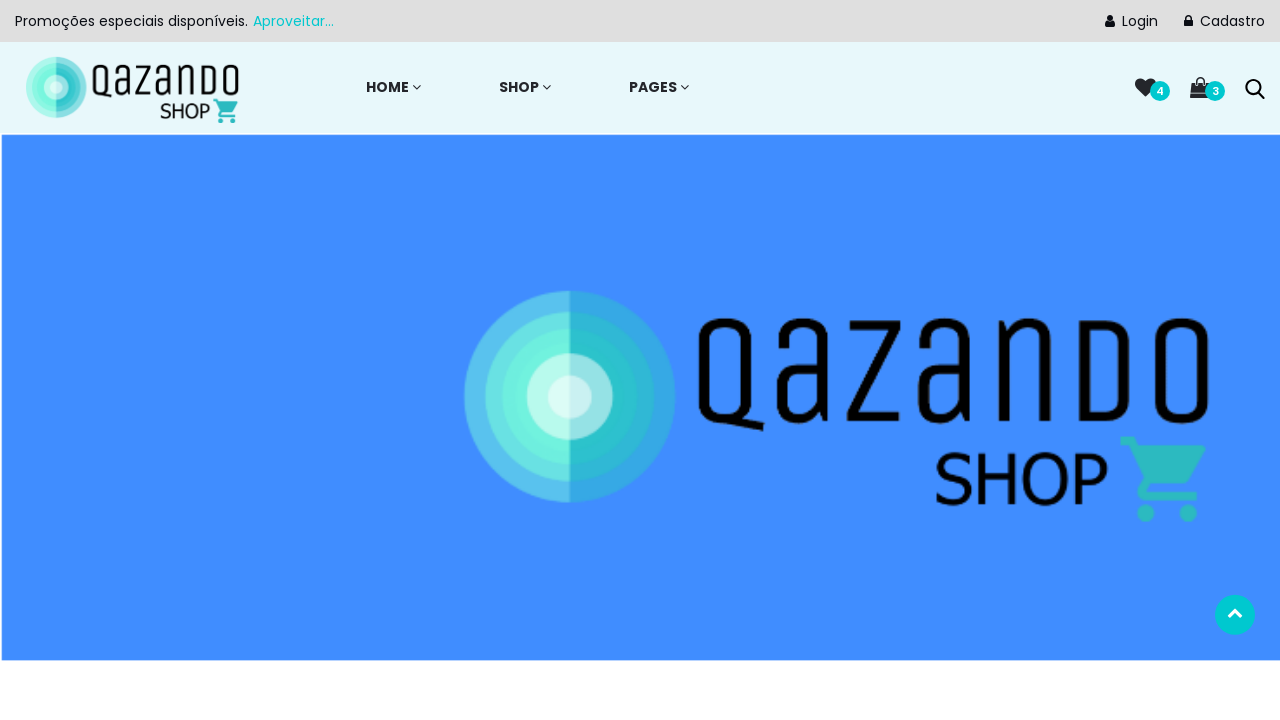

Footer element (#footer_one) loaded and is present in the DOM
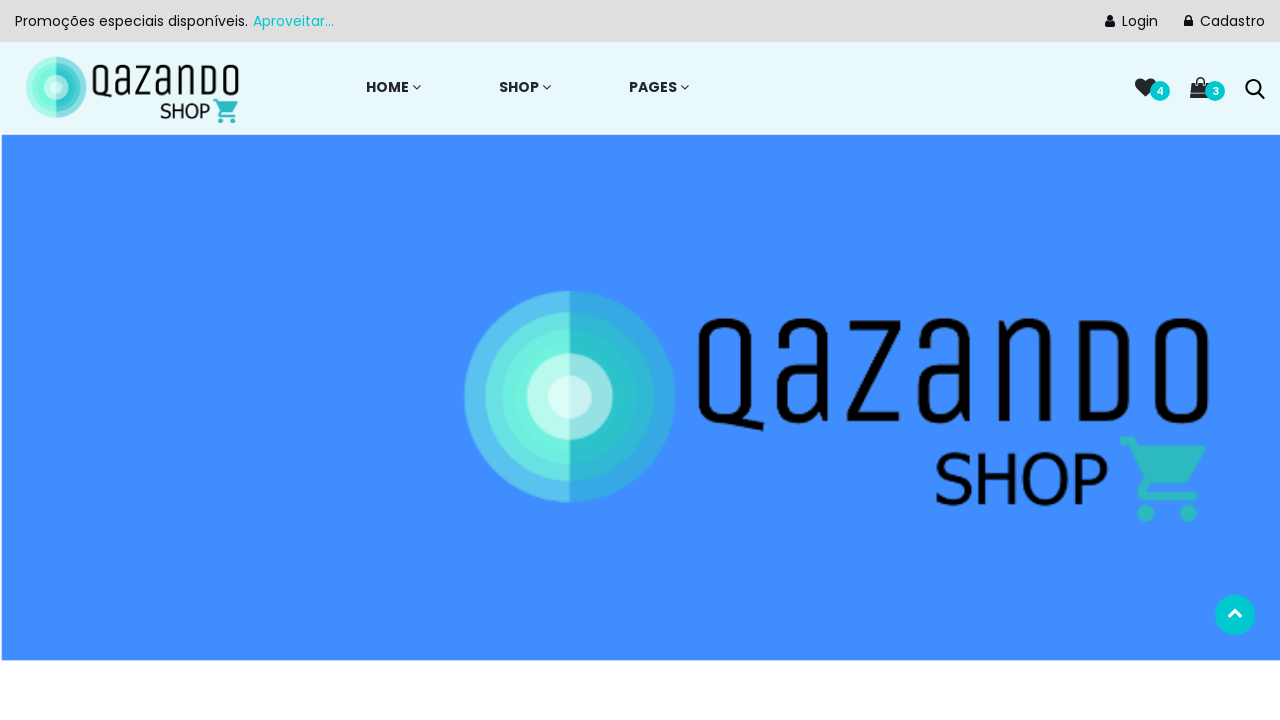

Footer element is visible, confirming page loaded successfully
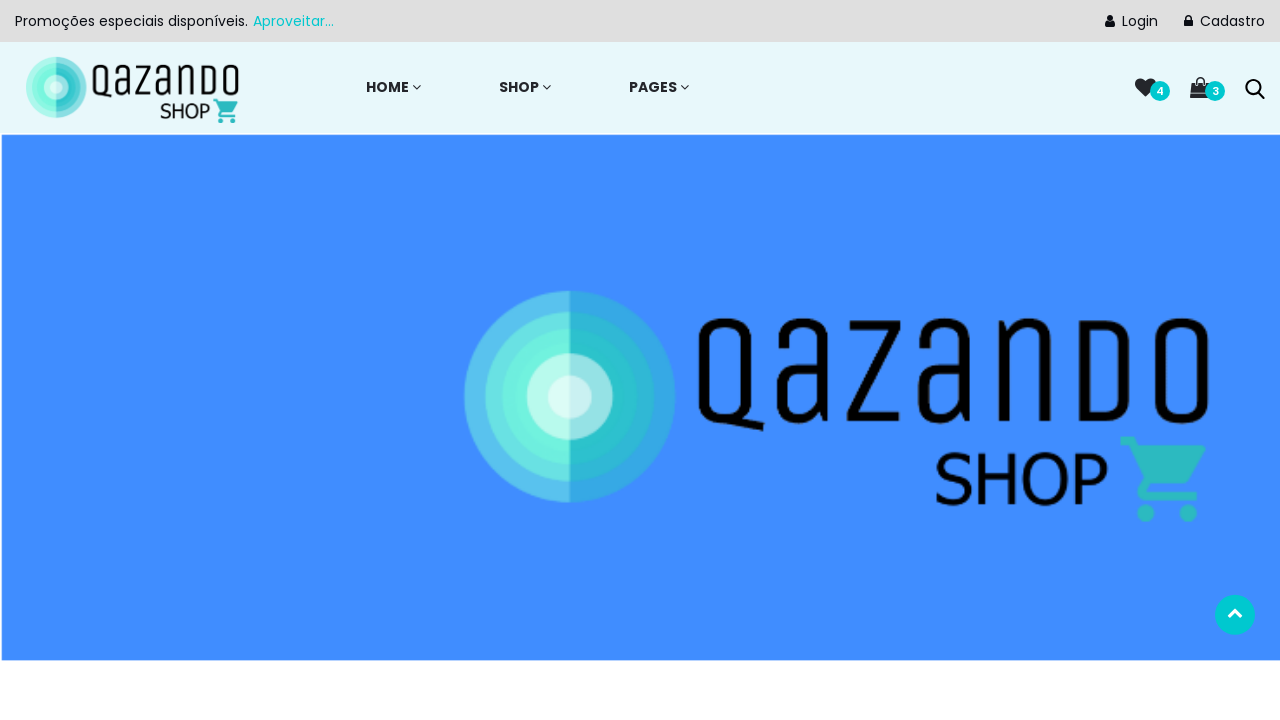

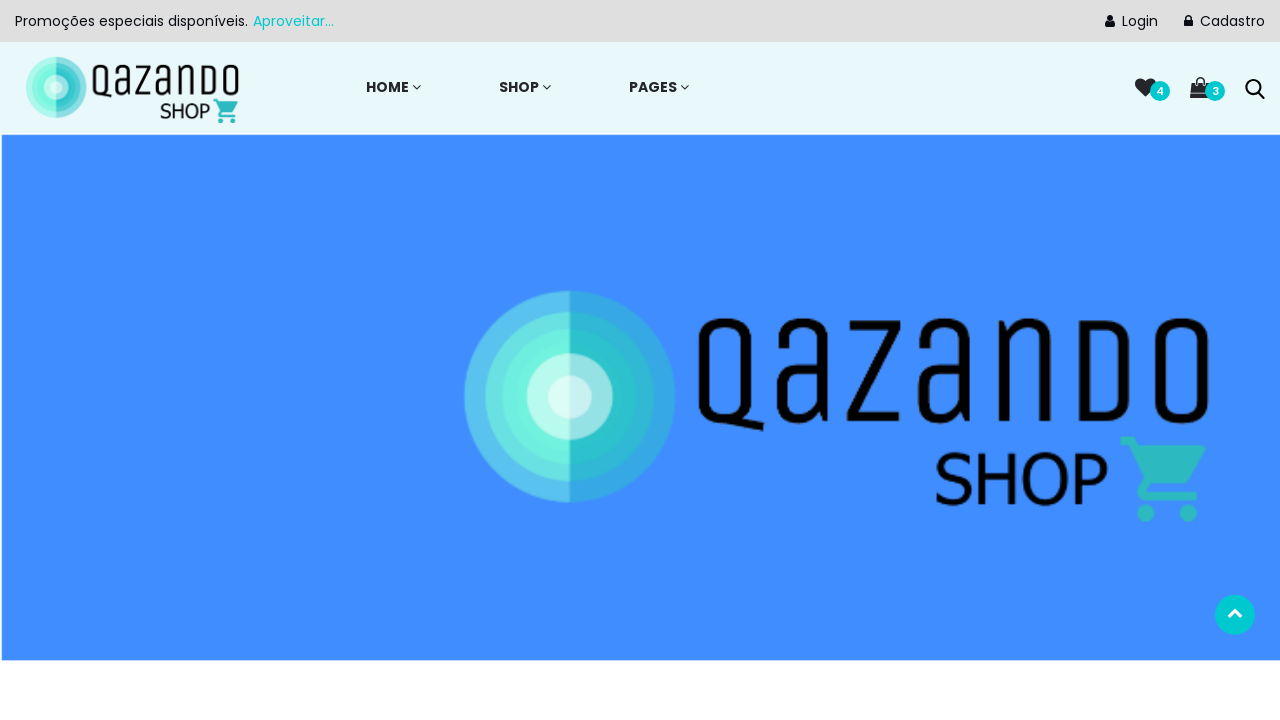